Tests adding a product to cart by clicking on Samsung Galaxy S6, adding it to cart, handling the alert confirmation, and navigating to the cart page

Starting URL: https://www.demoblaze.com/

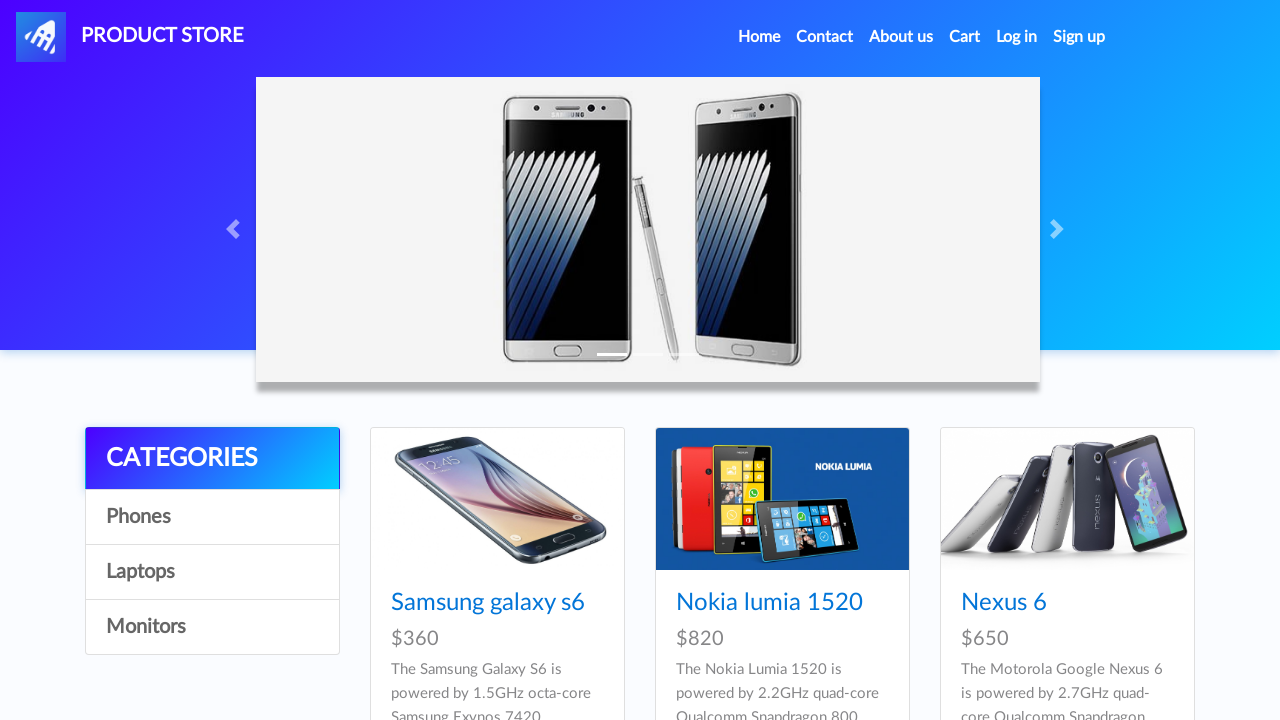

Clicked on Samsung Galaxy S6 product at (488, 603) on text=Samsung galaxy s6
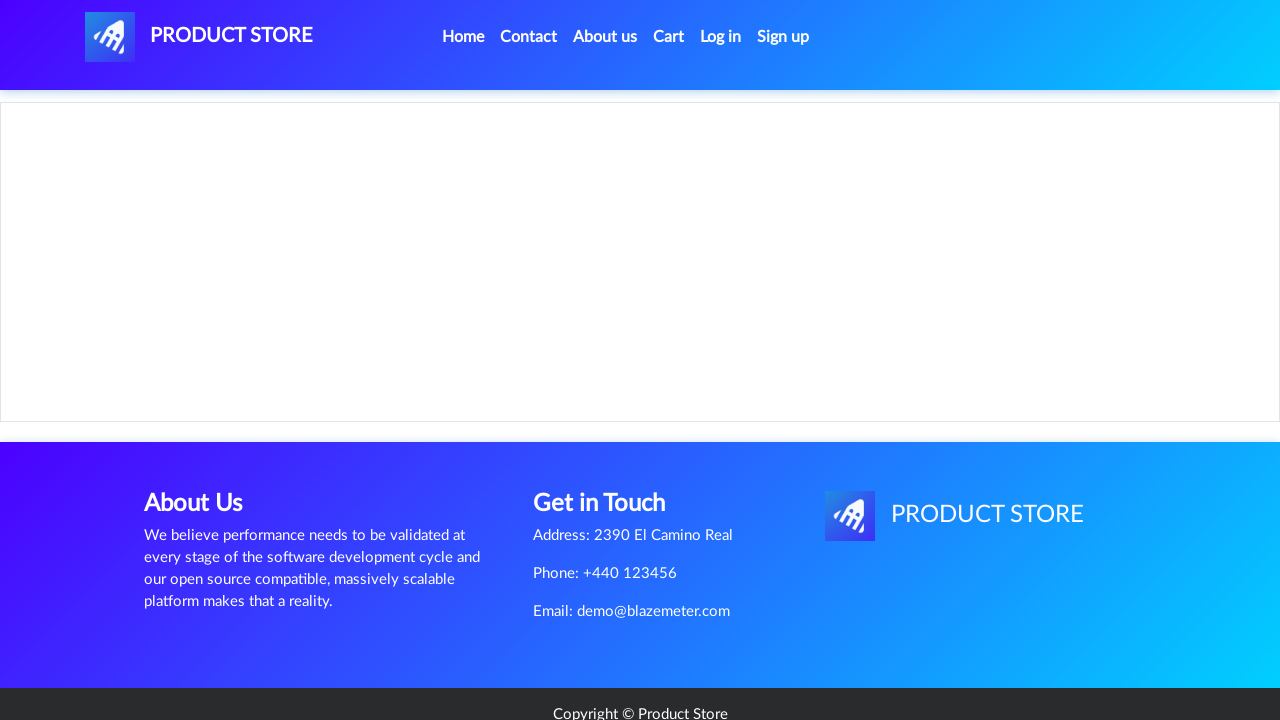

Clicked Add to cart button at (610, 440) on text=Add to cart
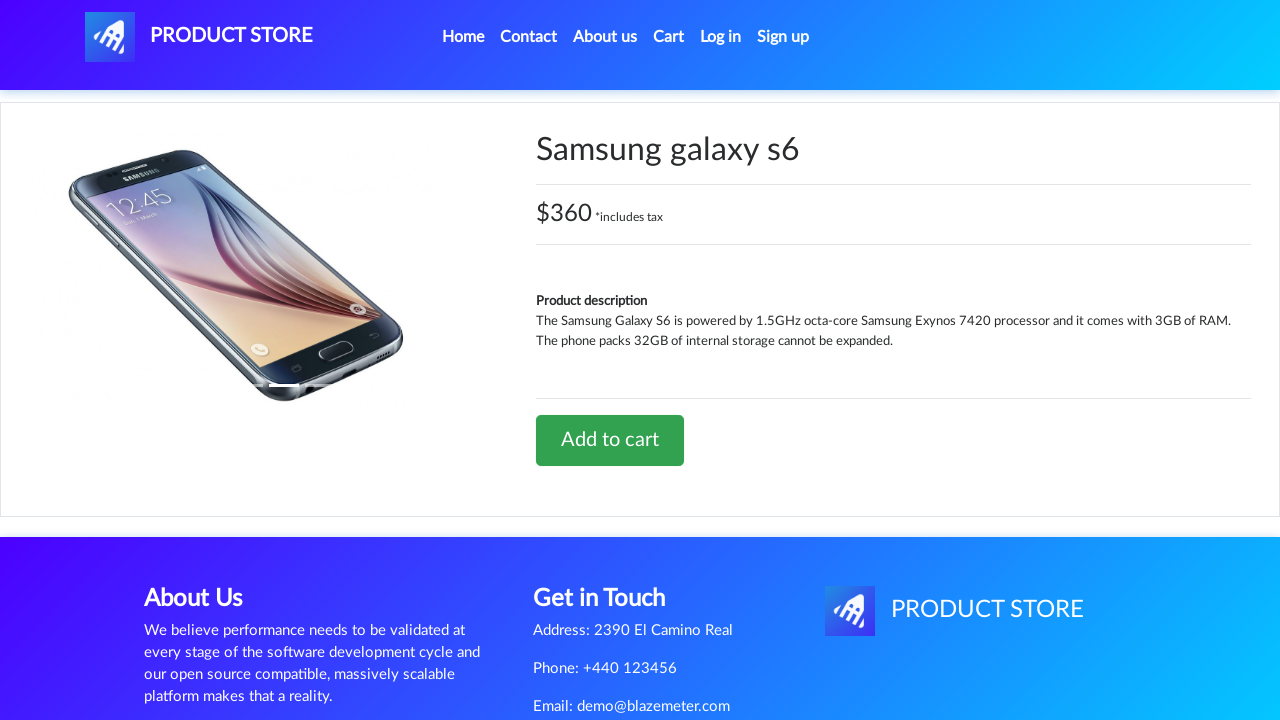

Set up dialog handler to accept alerts
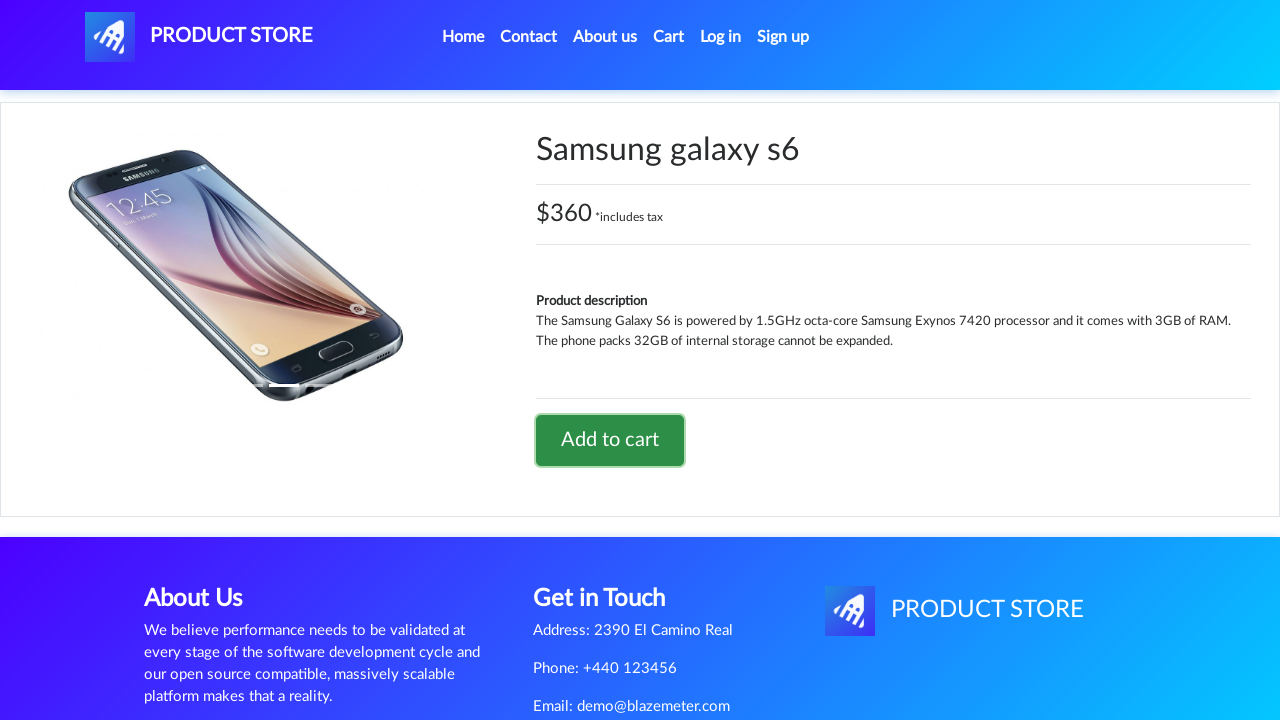

Waited for alert dialog to appear and be handled
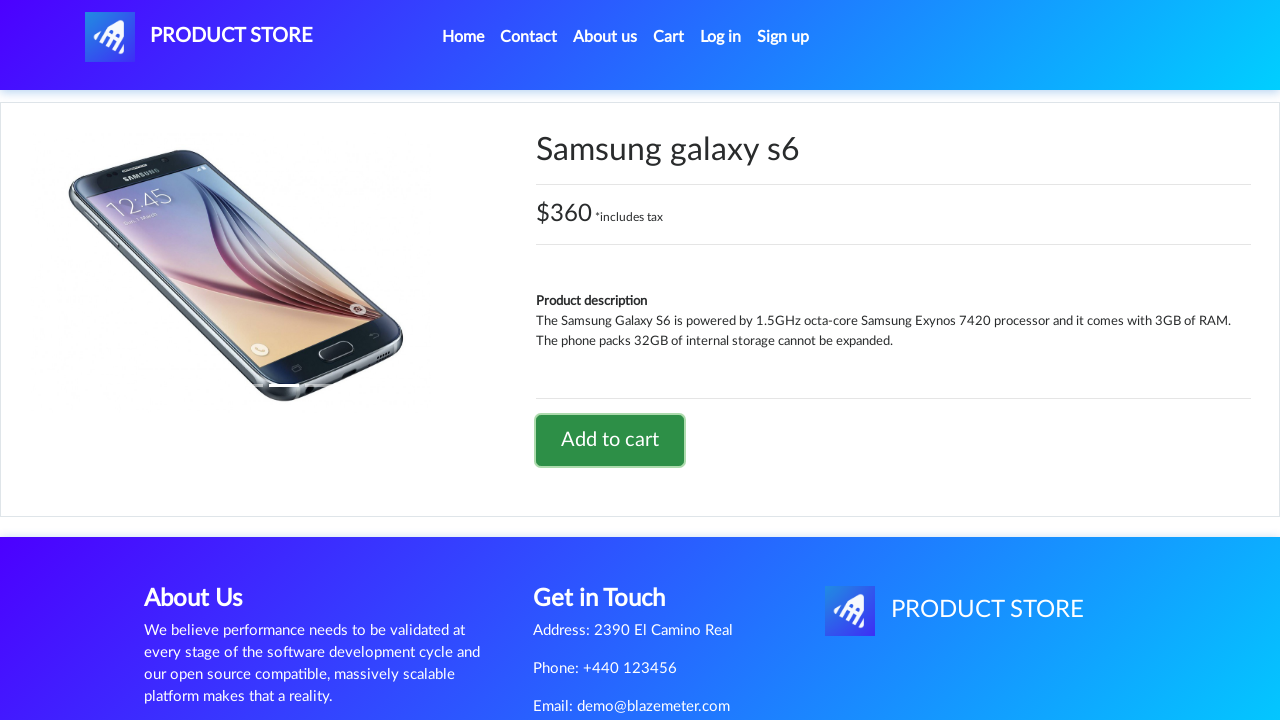

Clicked on Cart link to navigate to cart page at (669, 37) on #cartur
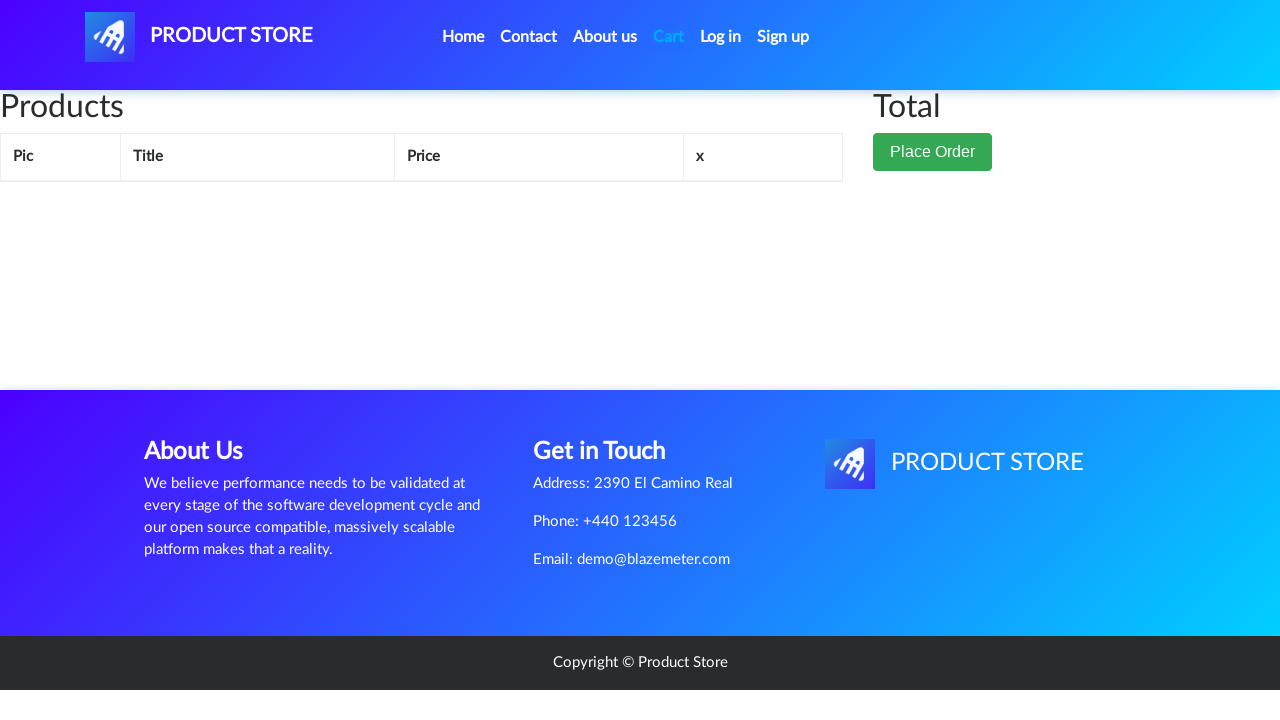

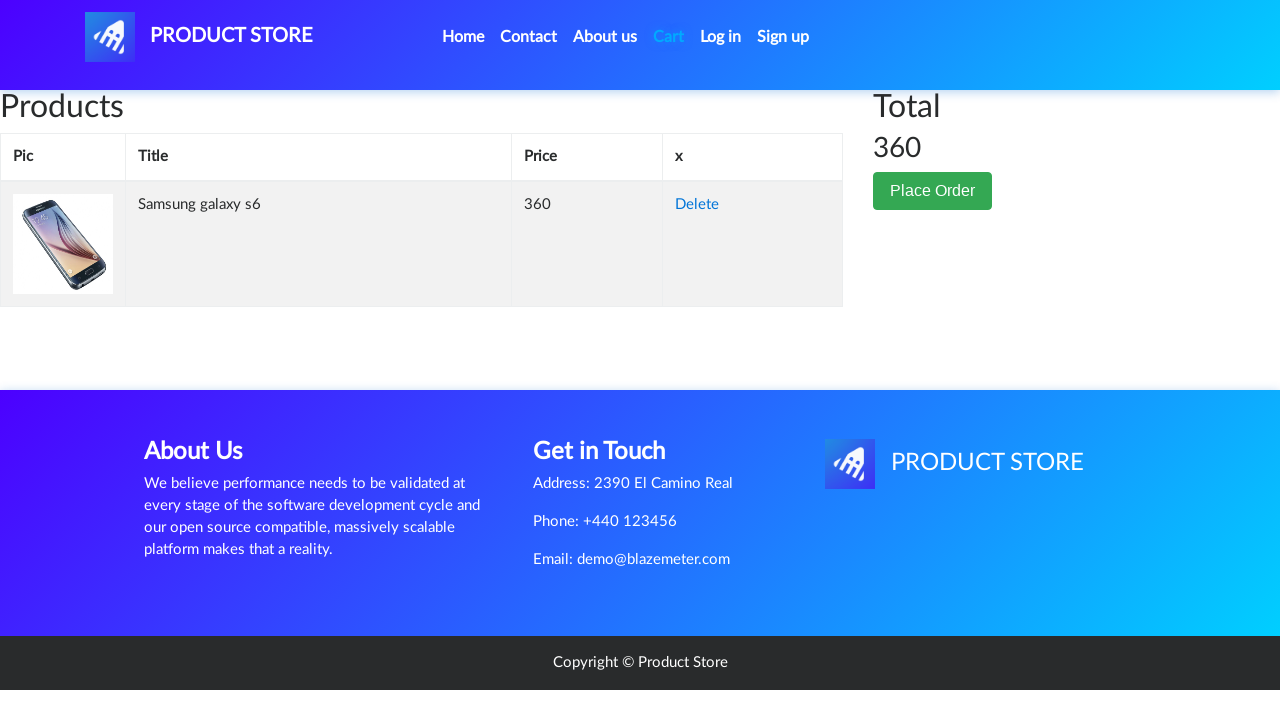